Tests checkbox handling by selecting a checkbox and verifying the total count of checkboxes on the page

Starting URL: https://rahulshettyacademy.com/dropdownsPractise

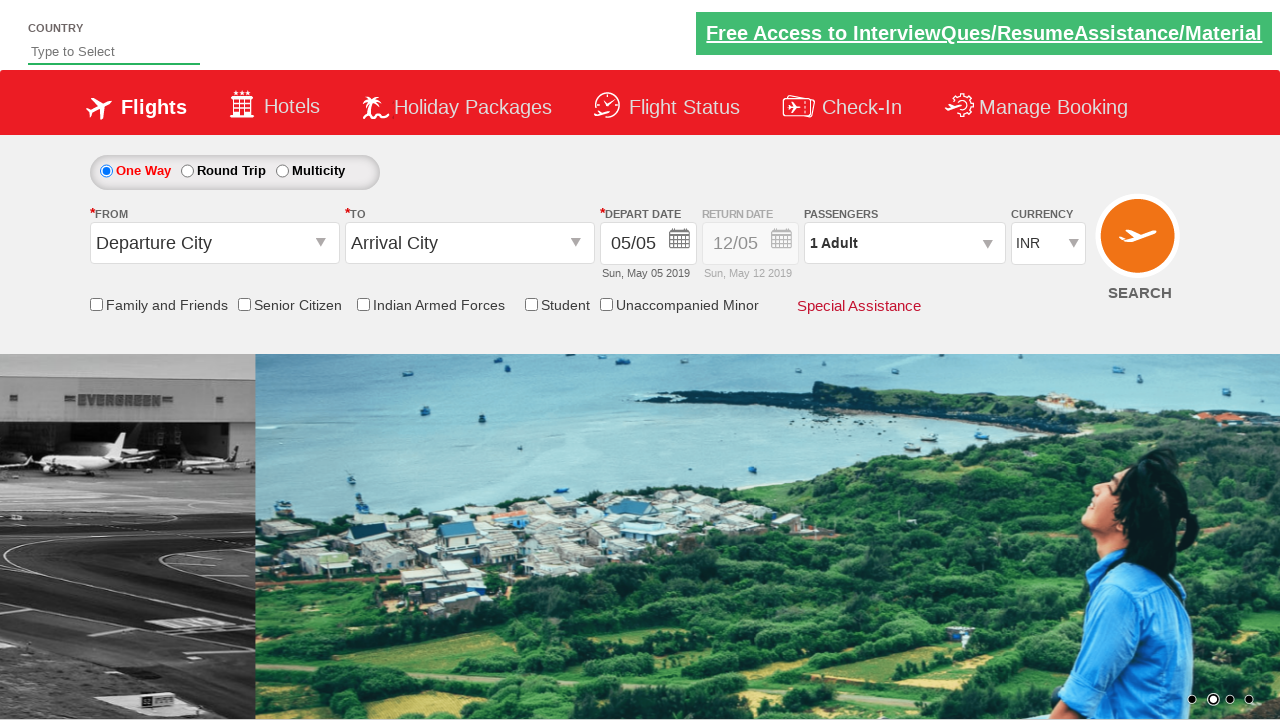

Checked initial state of friends and family checkbox
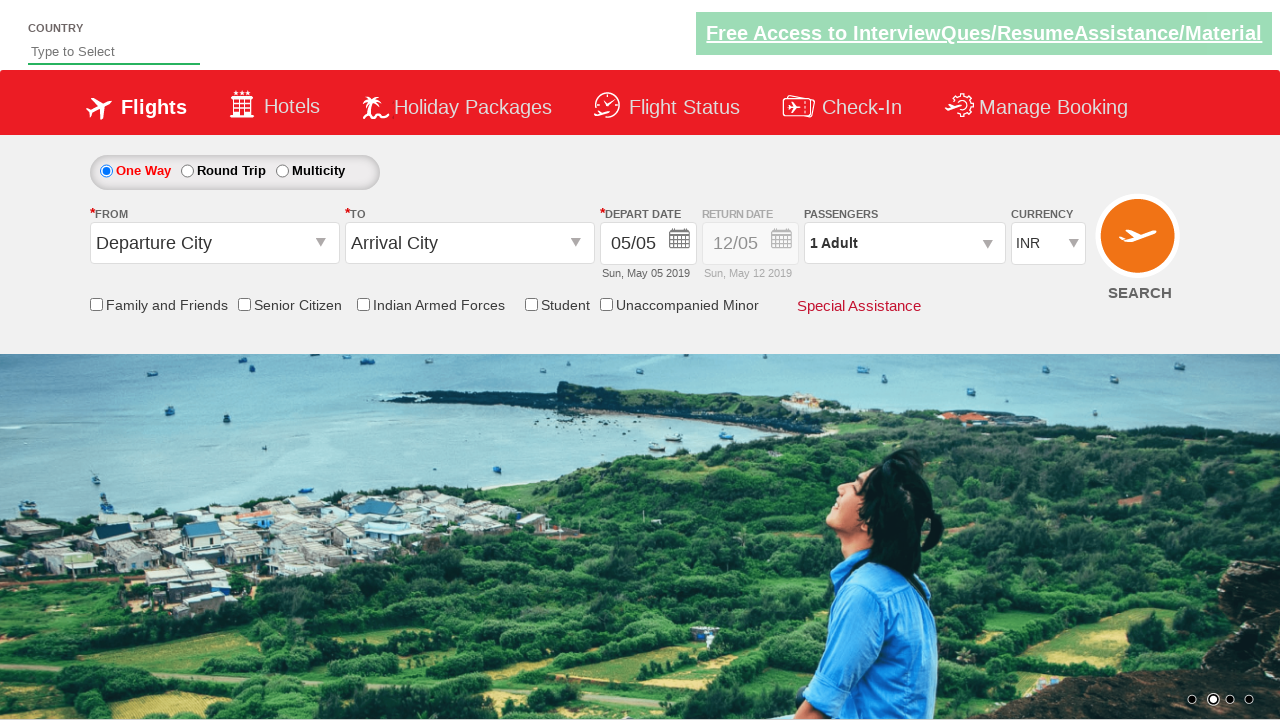

Clicked the friends and family checkbox at (96, 304) on input[name*='friendsandfamily']
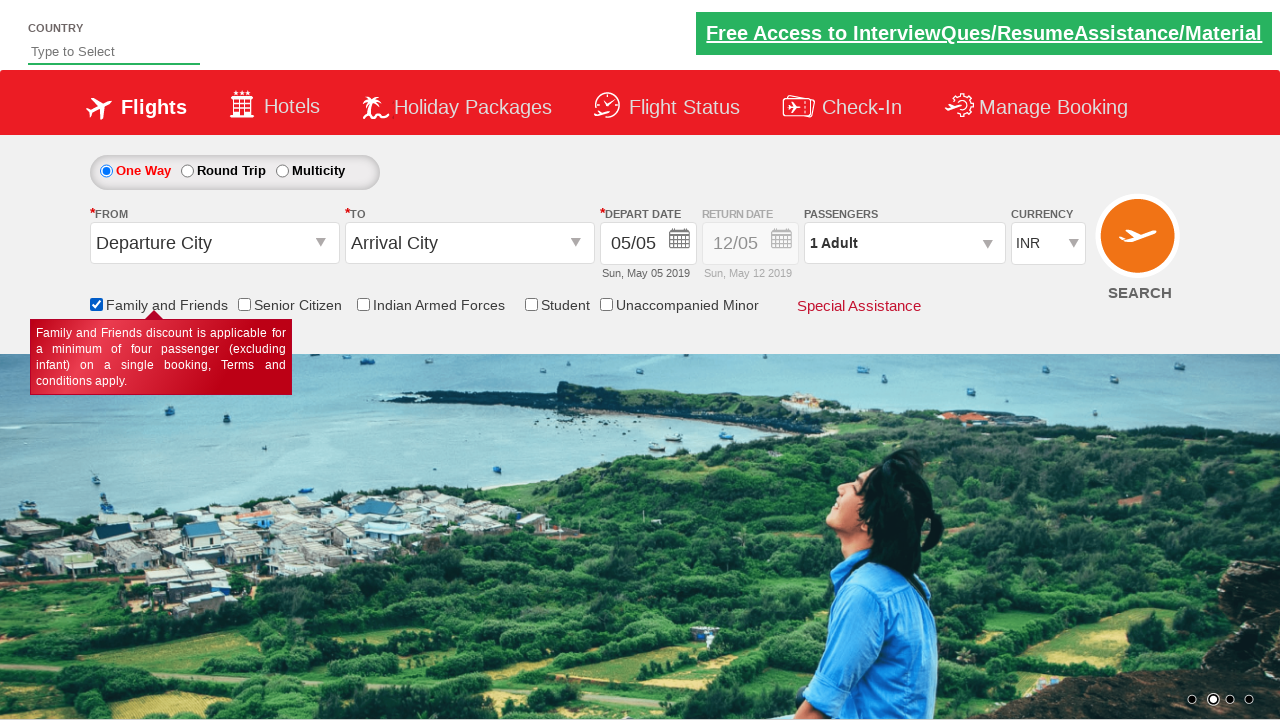

Verified checkbox state after clicking
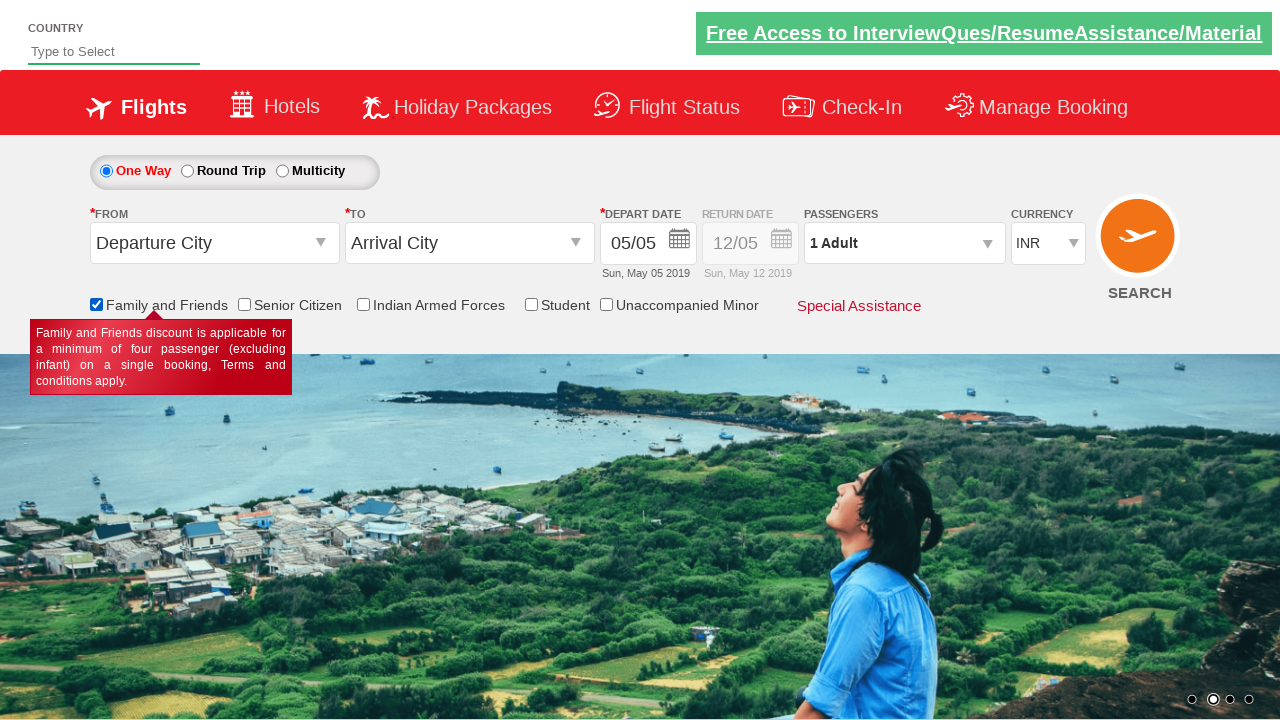

Counted total checkboxes on the page
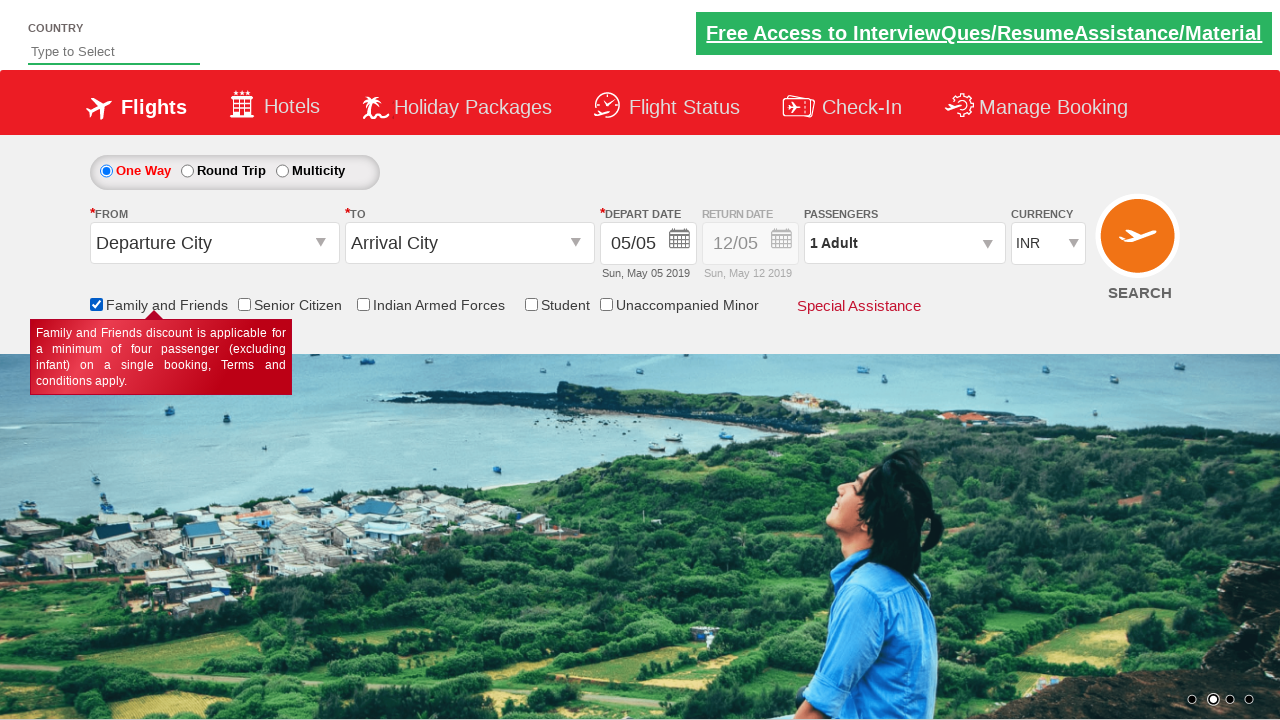

Verified total checkbox count equals 6
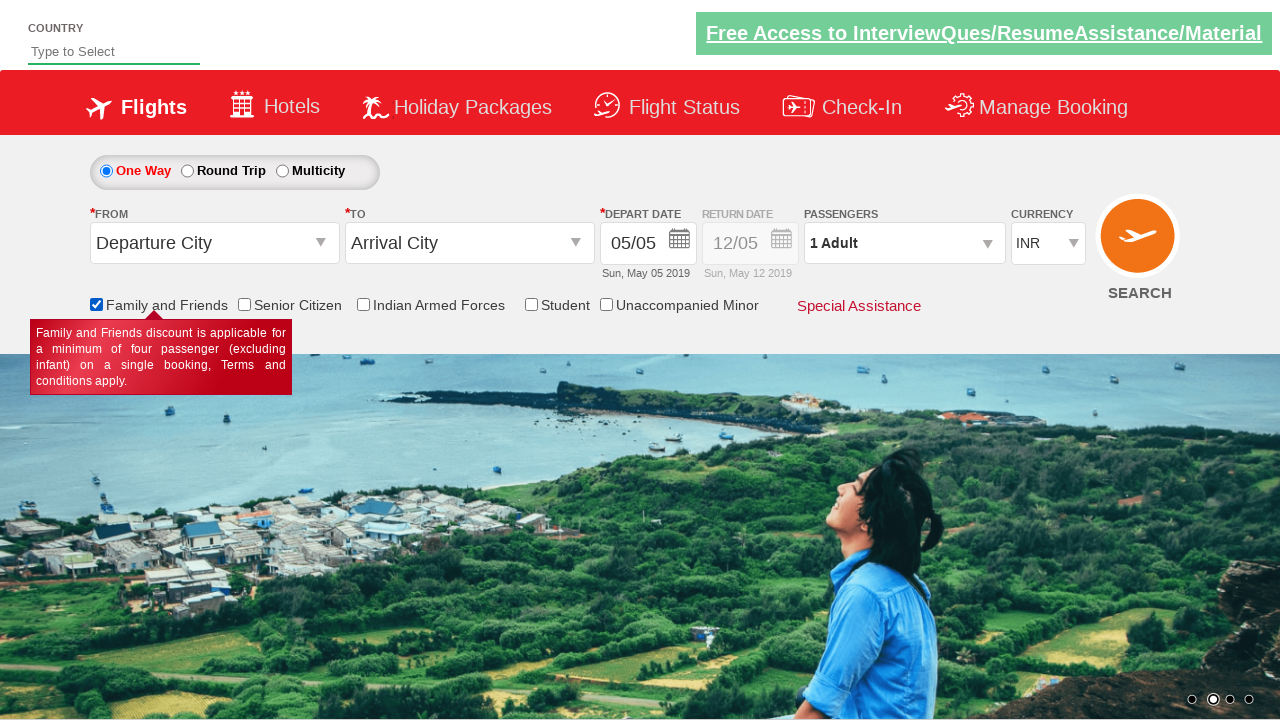

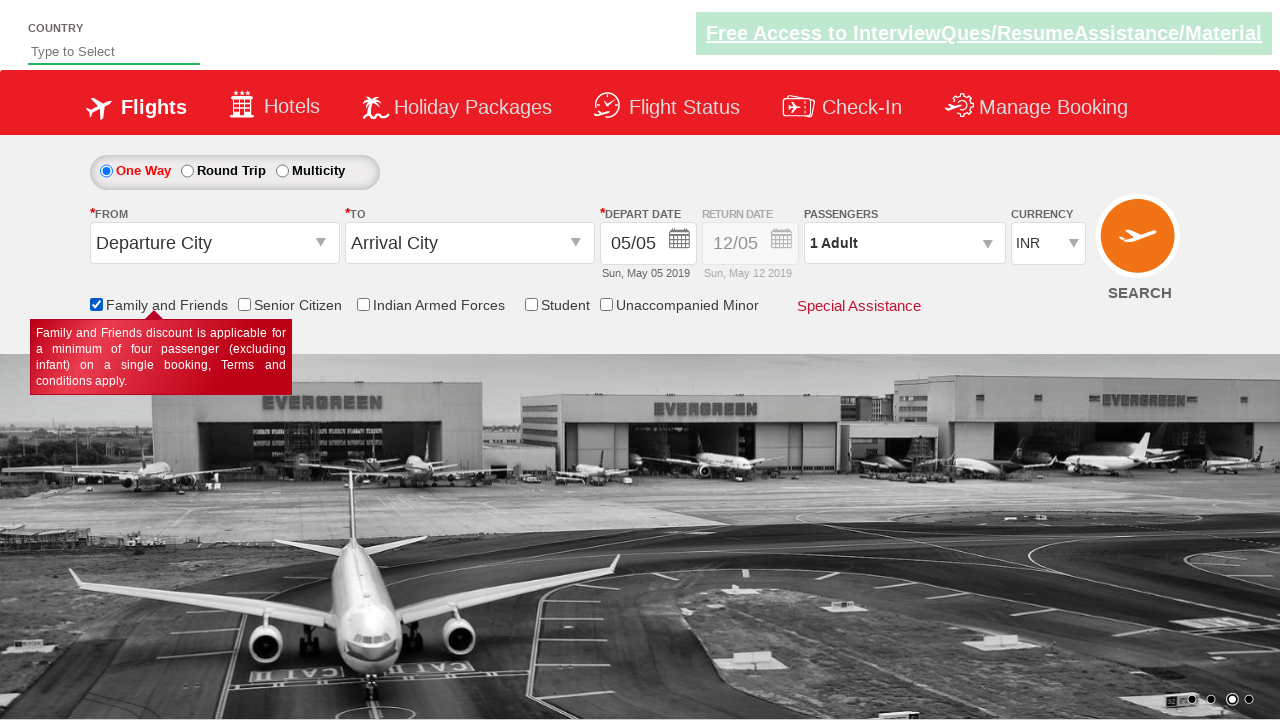